Tests a loading images page by waiting for an award image element to be present and verifying it has loaded

Starting URL: https://bonigarcia.dev/selenium-webdriver-java/loading-images.html

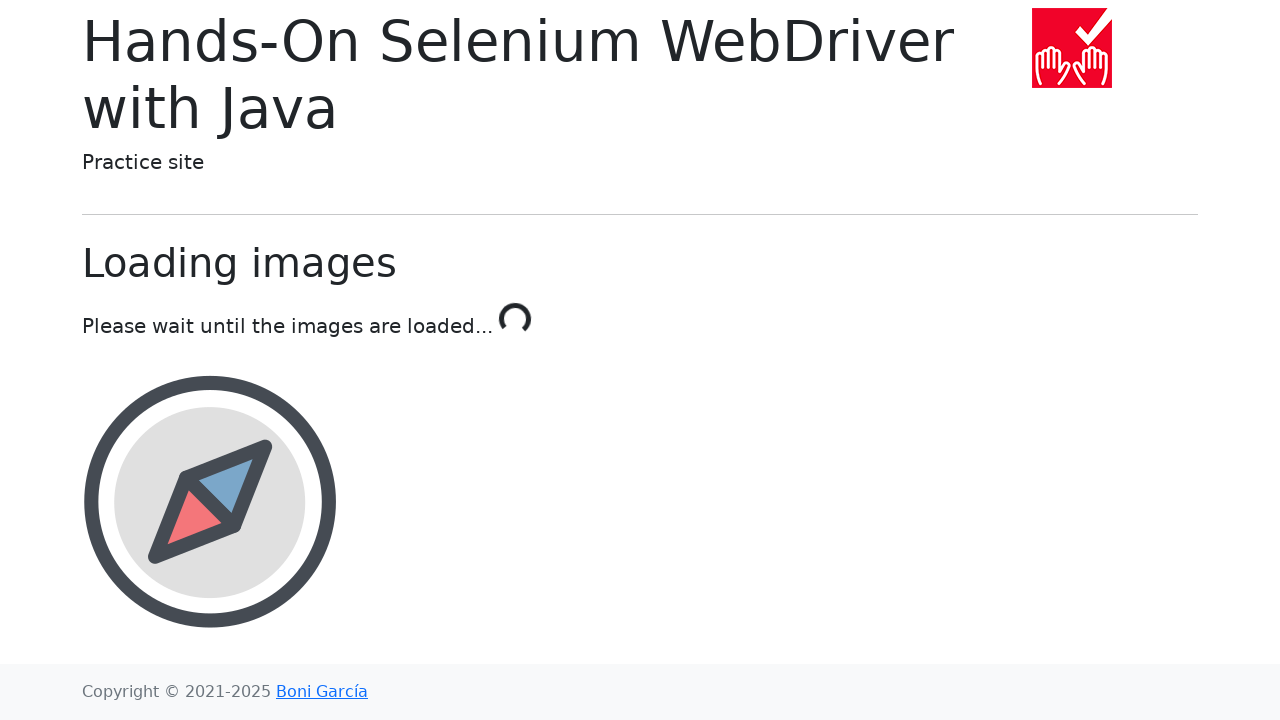

Navigated to loading images page
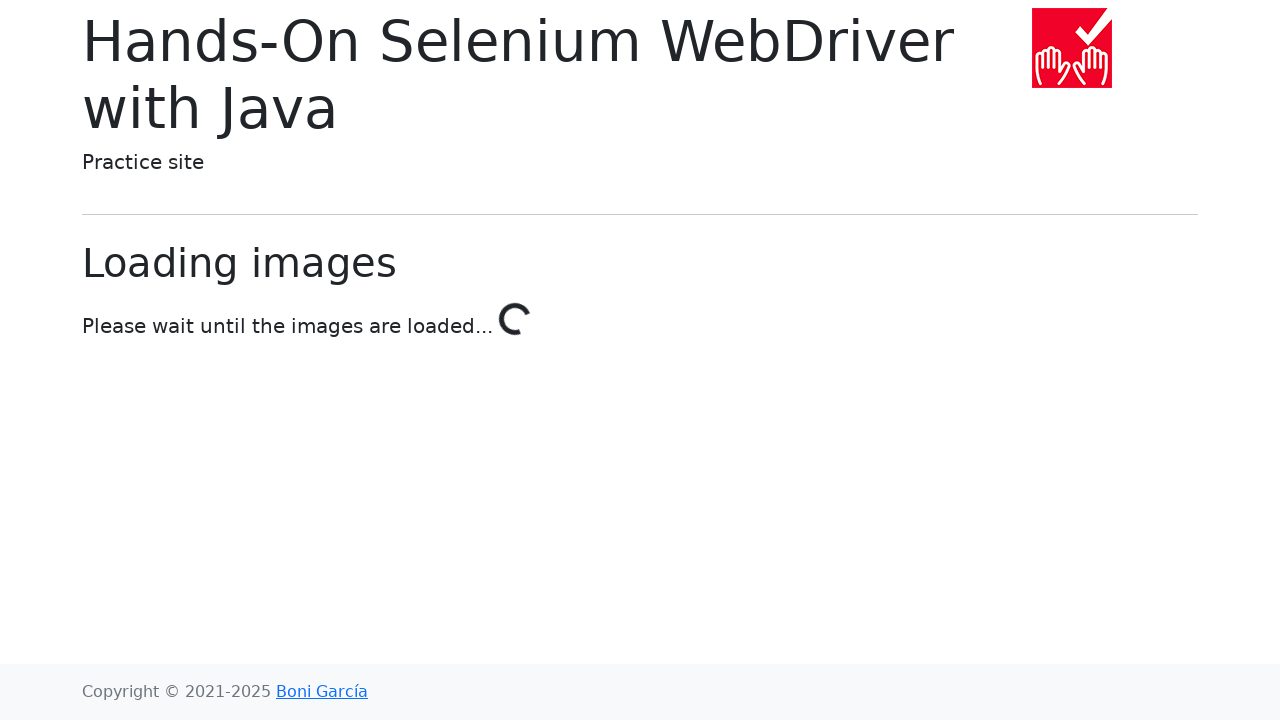

Award image element is present on the page
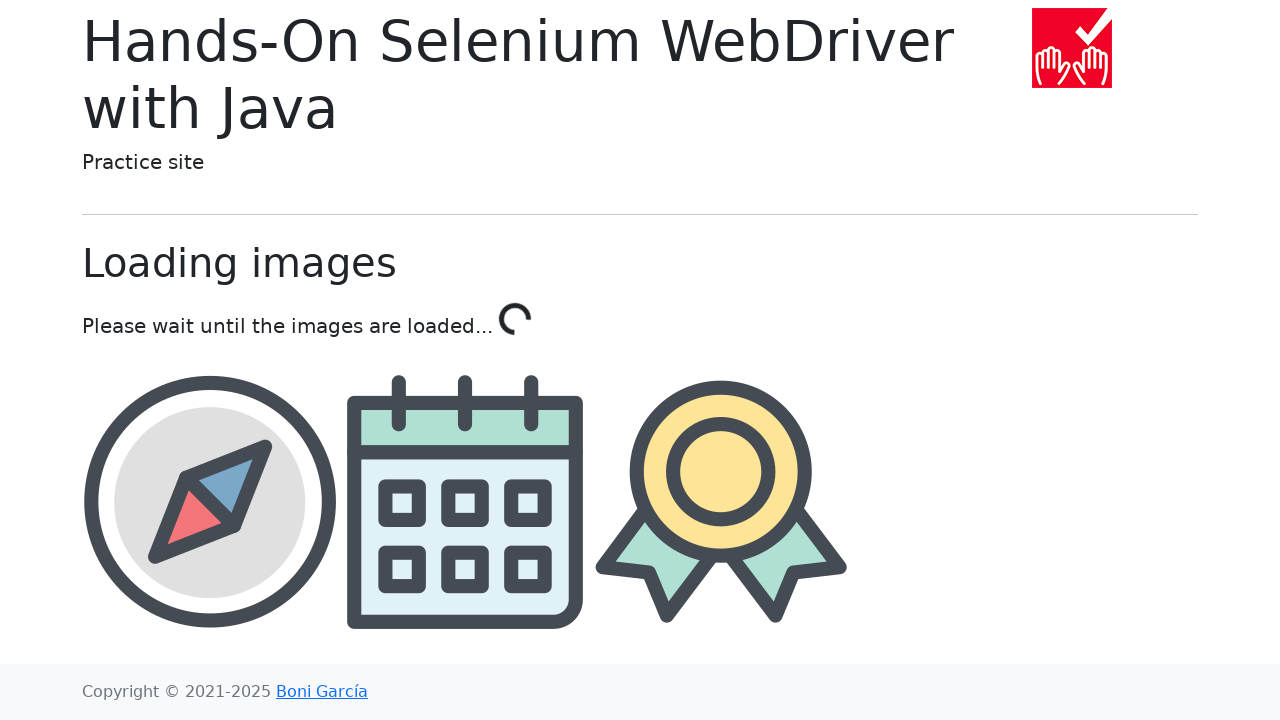

Retrieved src attribute from award image element - image has loaded
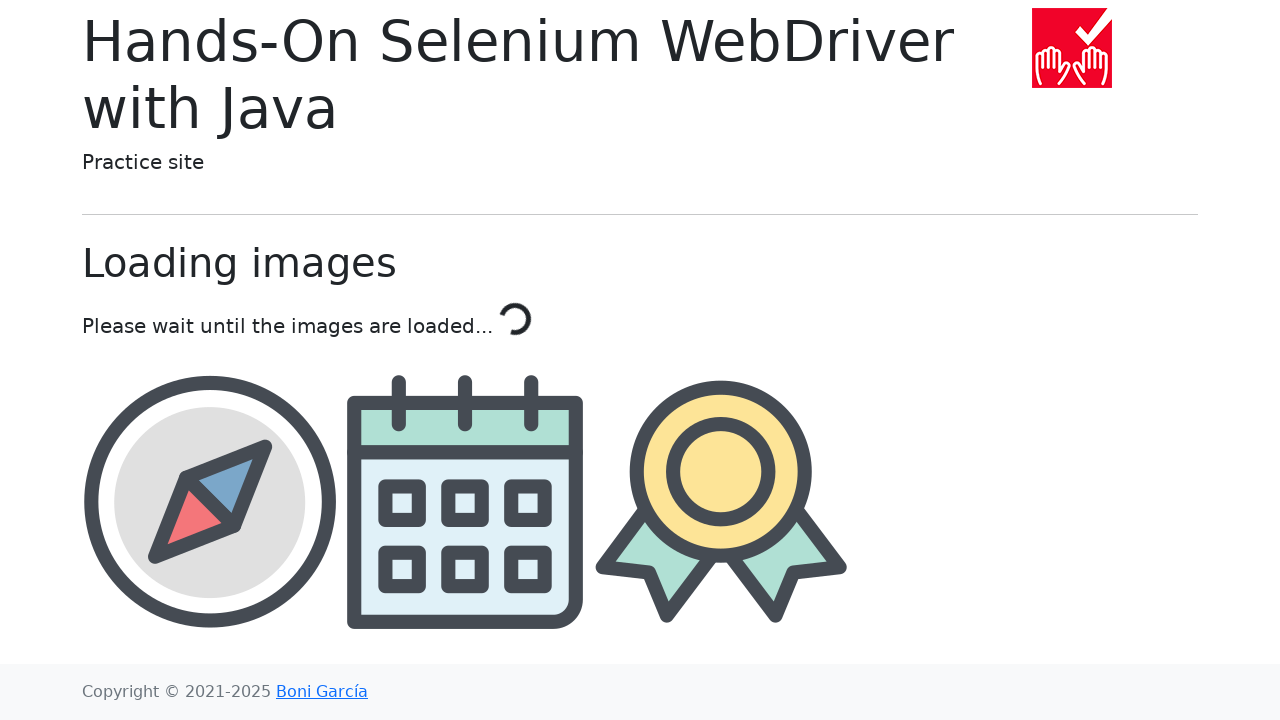

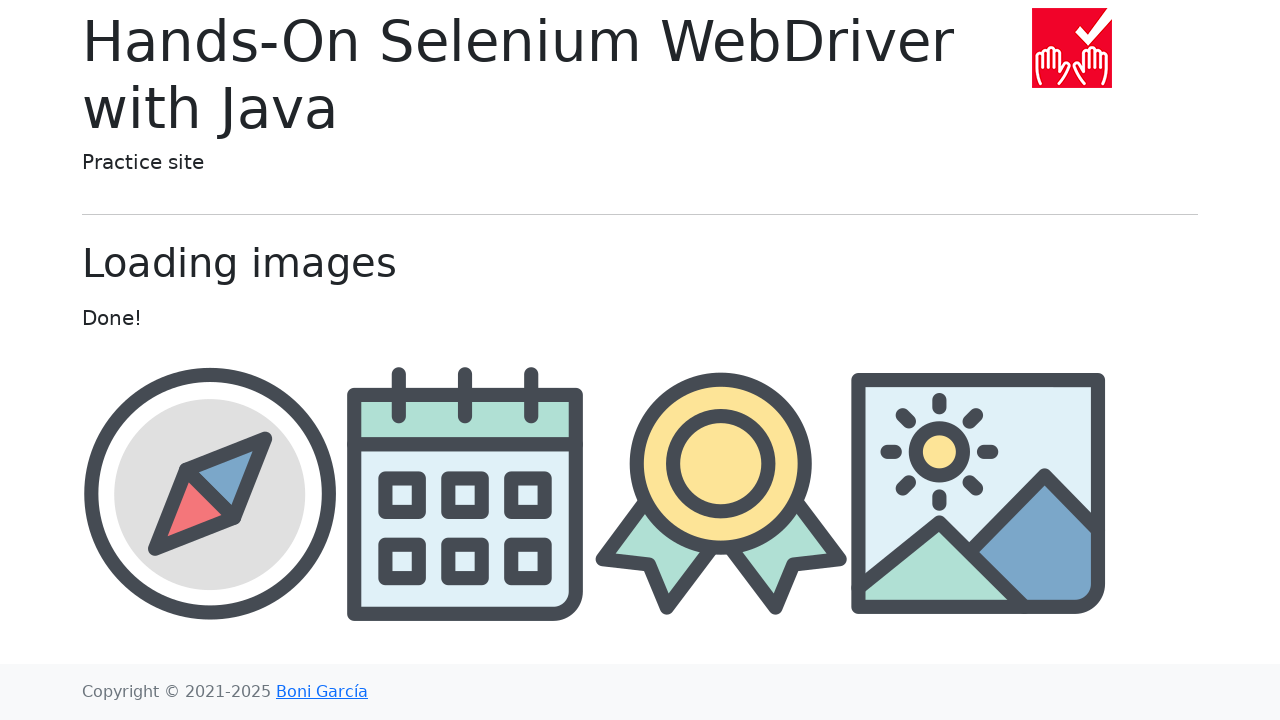